Navigates to a Shopify e-bikes collection page and waits for the page to fully load including lazy-loaded content.

Starting URL: https://t0uds3-a2.myshopify.com/collections/e-bikes

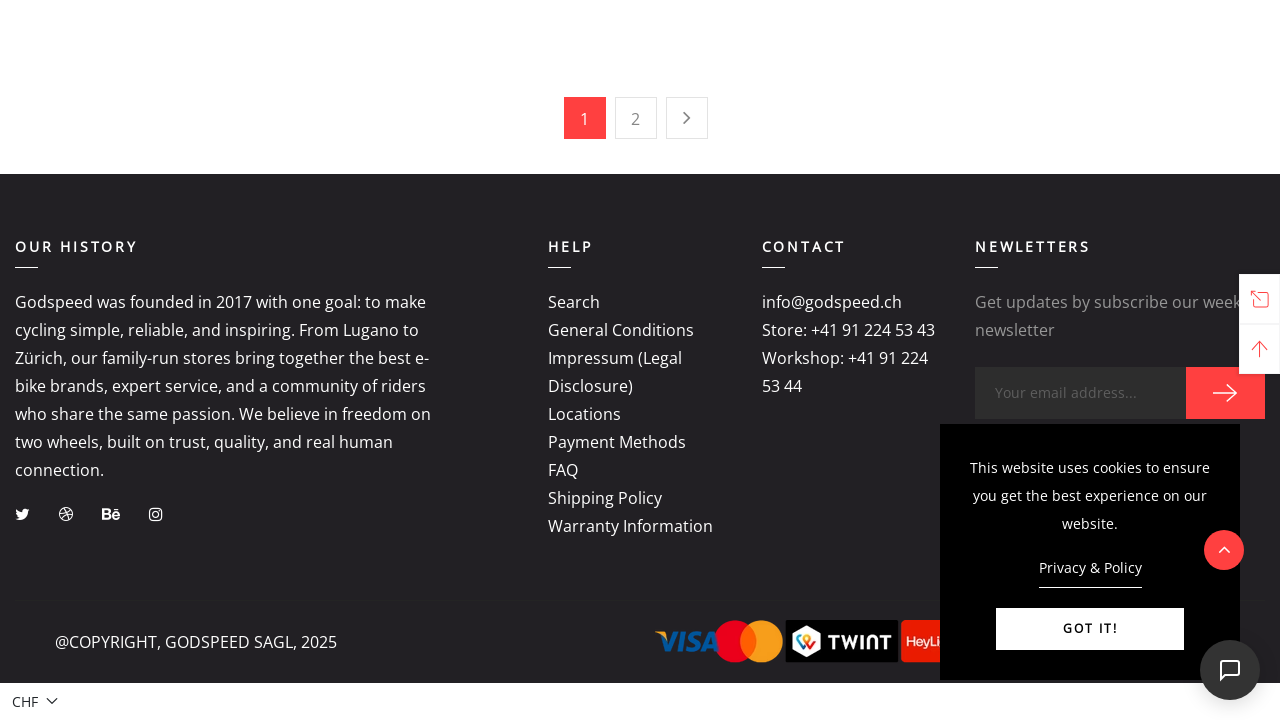

Navigated to Shopify e-bikes collection page
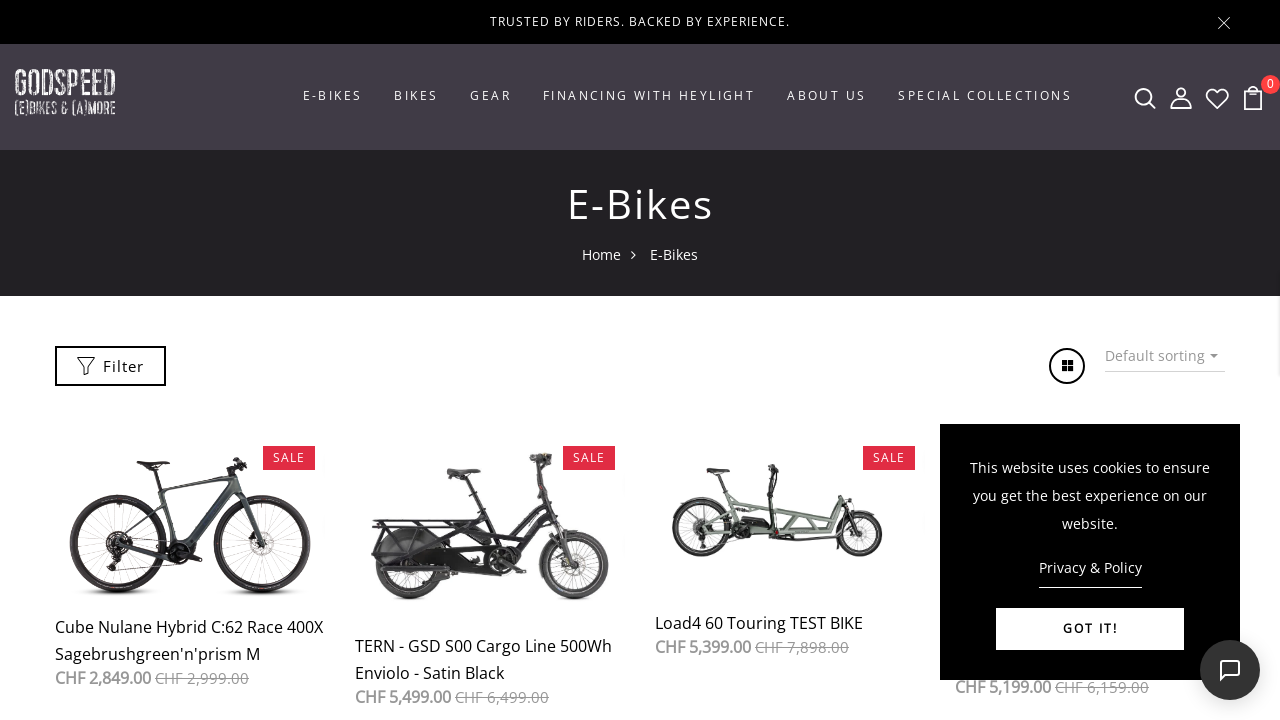

Page reached networkidle state - initial content loaded
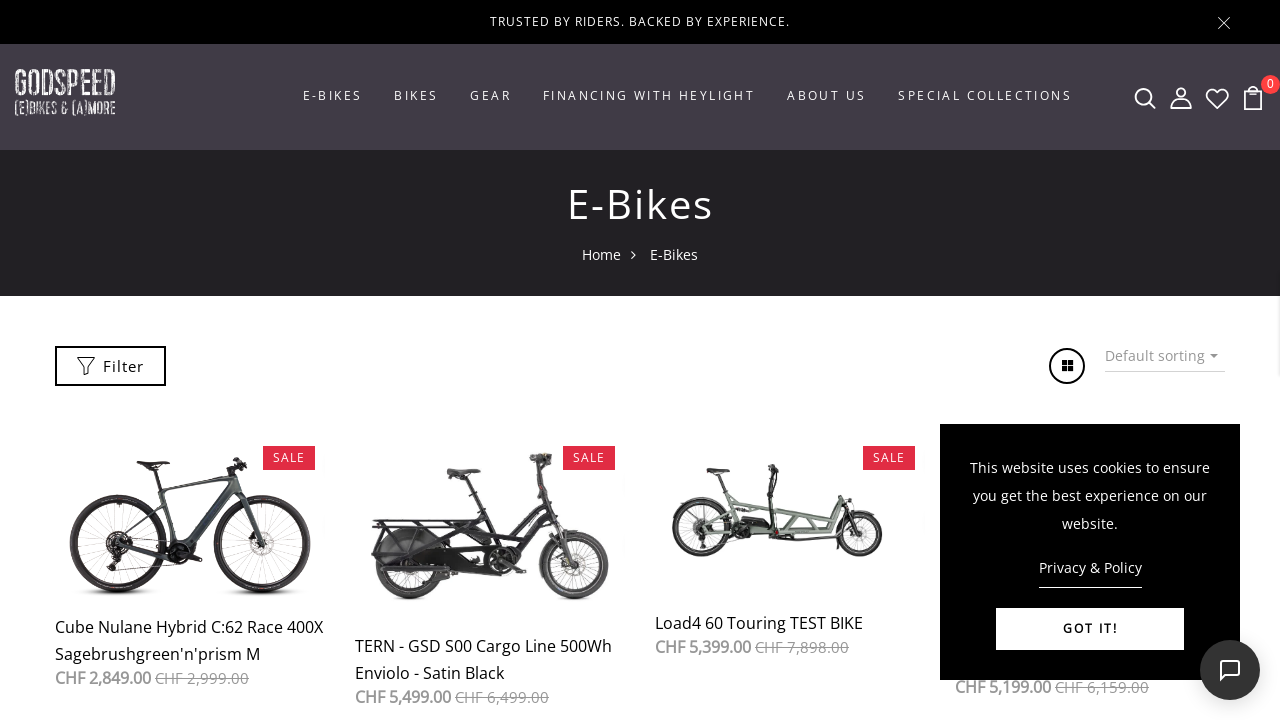

Waited 3 seconds for lazy-loaded content to appear
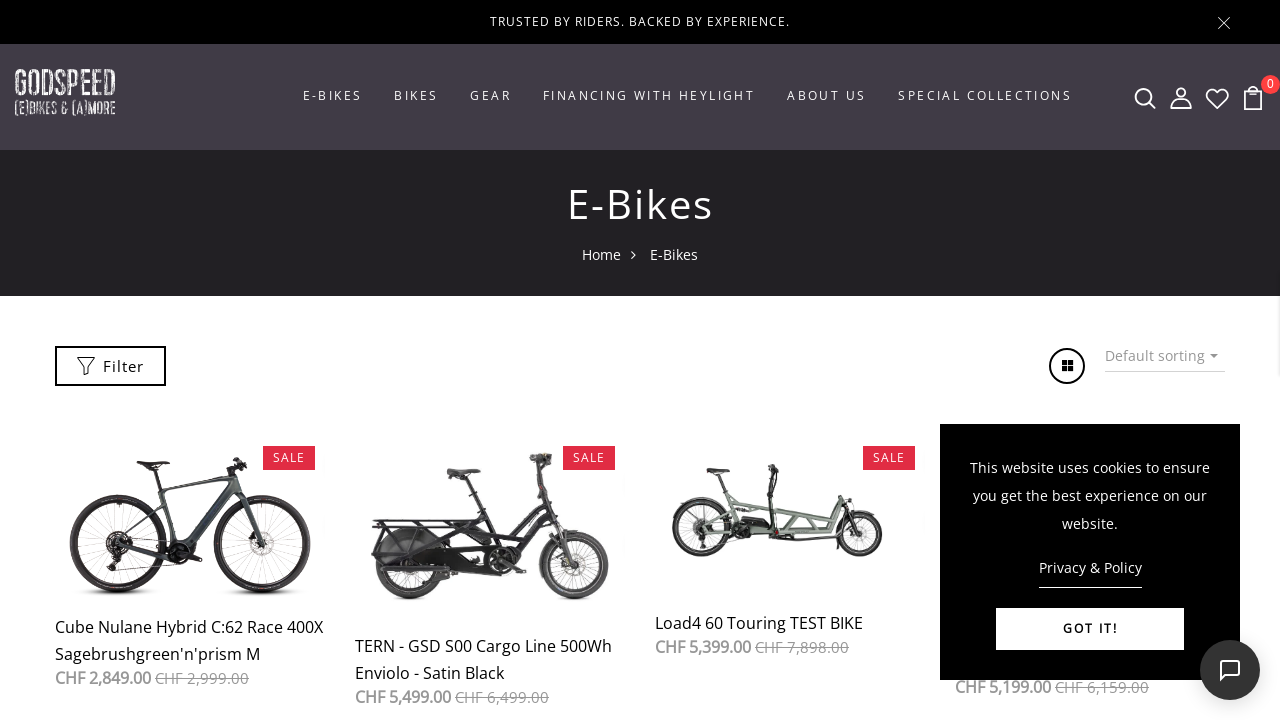

Verified page fully loaded by confirming body element presence
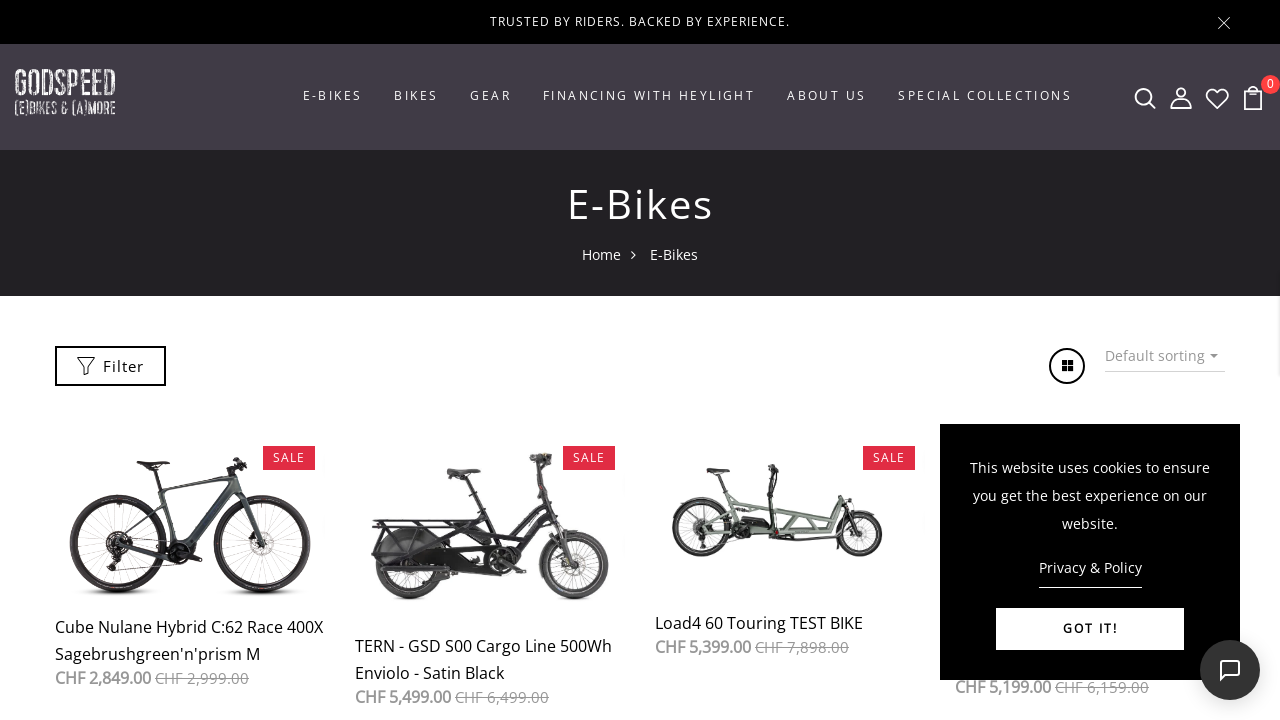

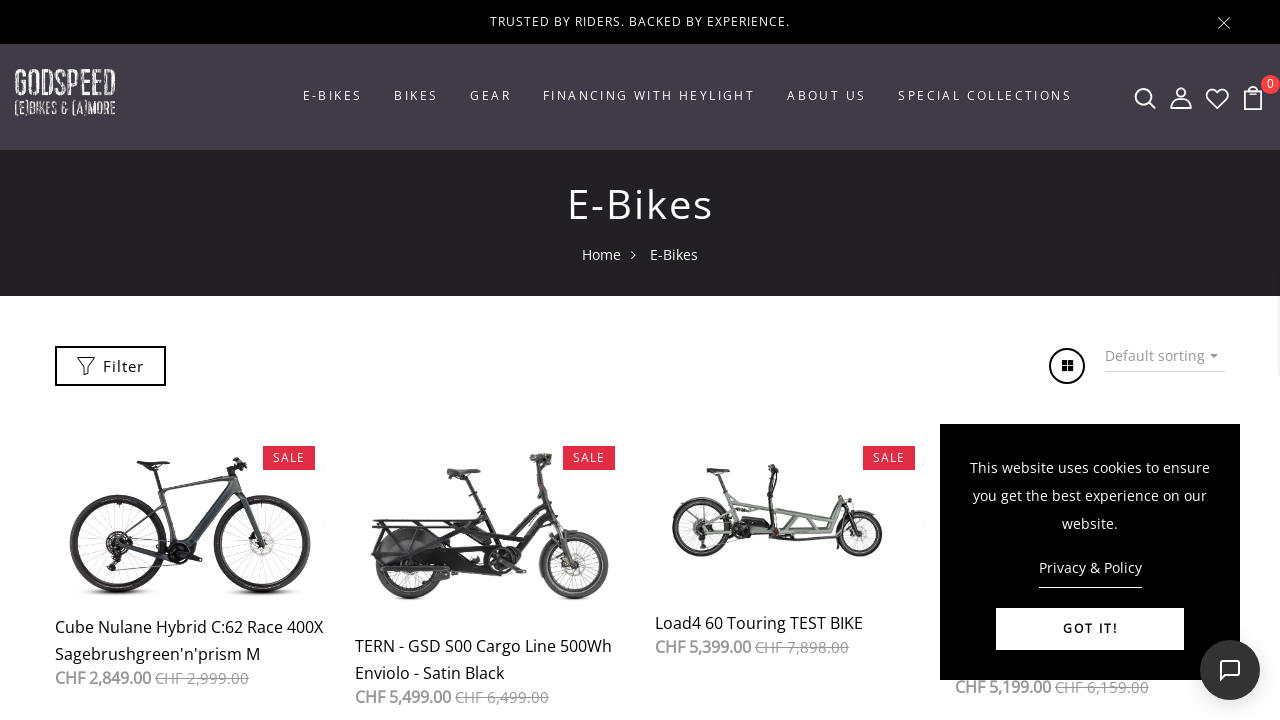